Tests a file download progress bar by clicking the download button and waiting for the completion message

Starting URL: https://jqueryui.com/resources/demos/progressbar/download.html

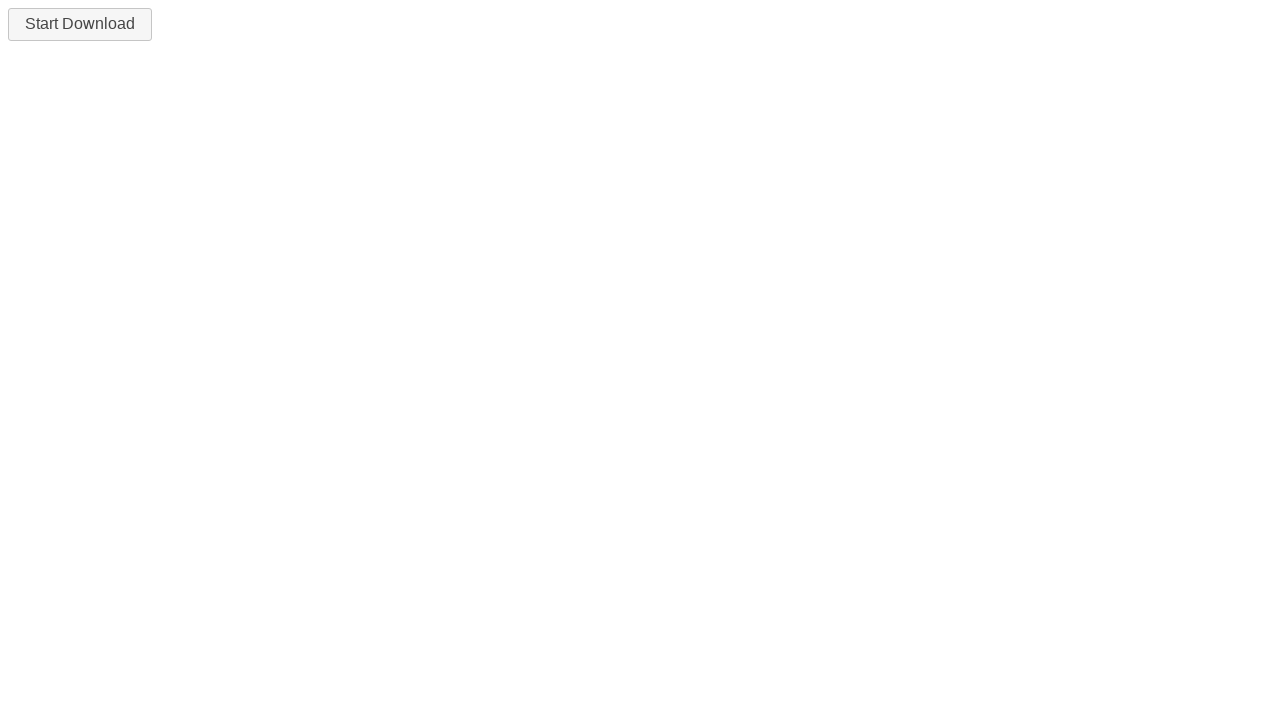

Clicked the download button to start the progress bar at (80, 24) on #downloadButton
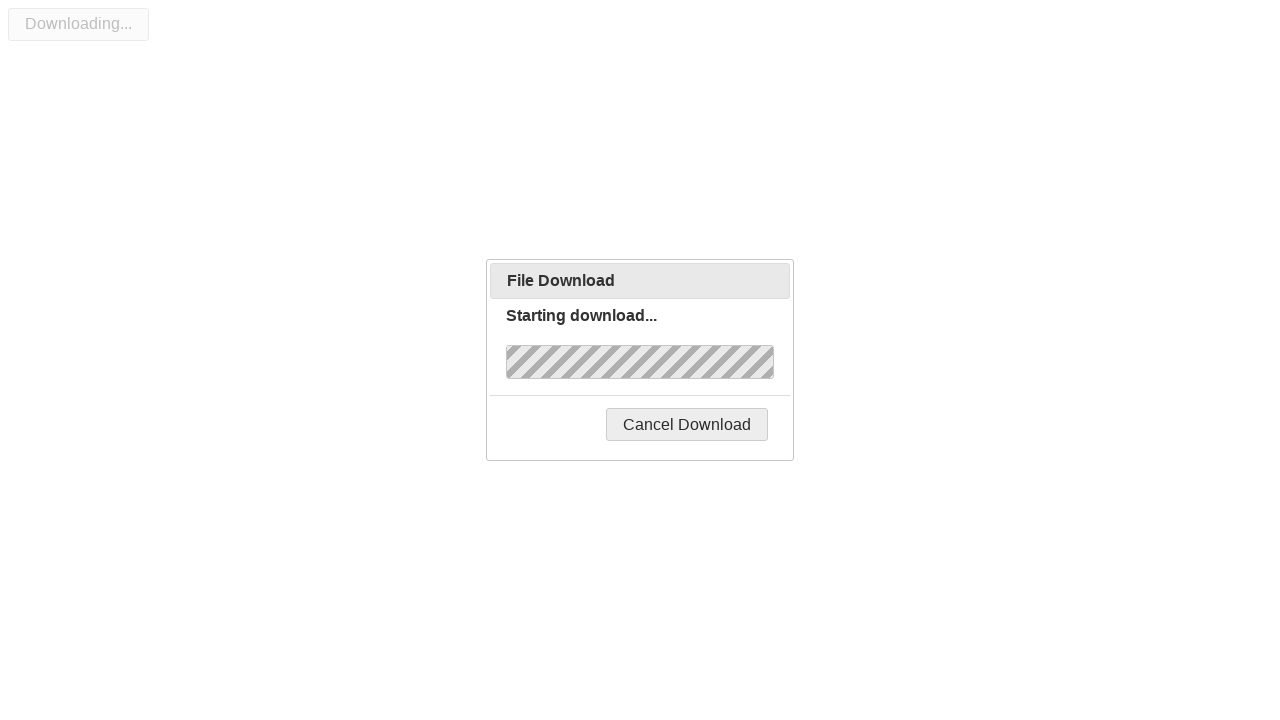

Progress bar completed with 'Complete!' message displayed
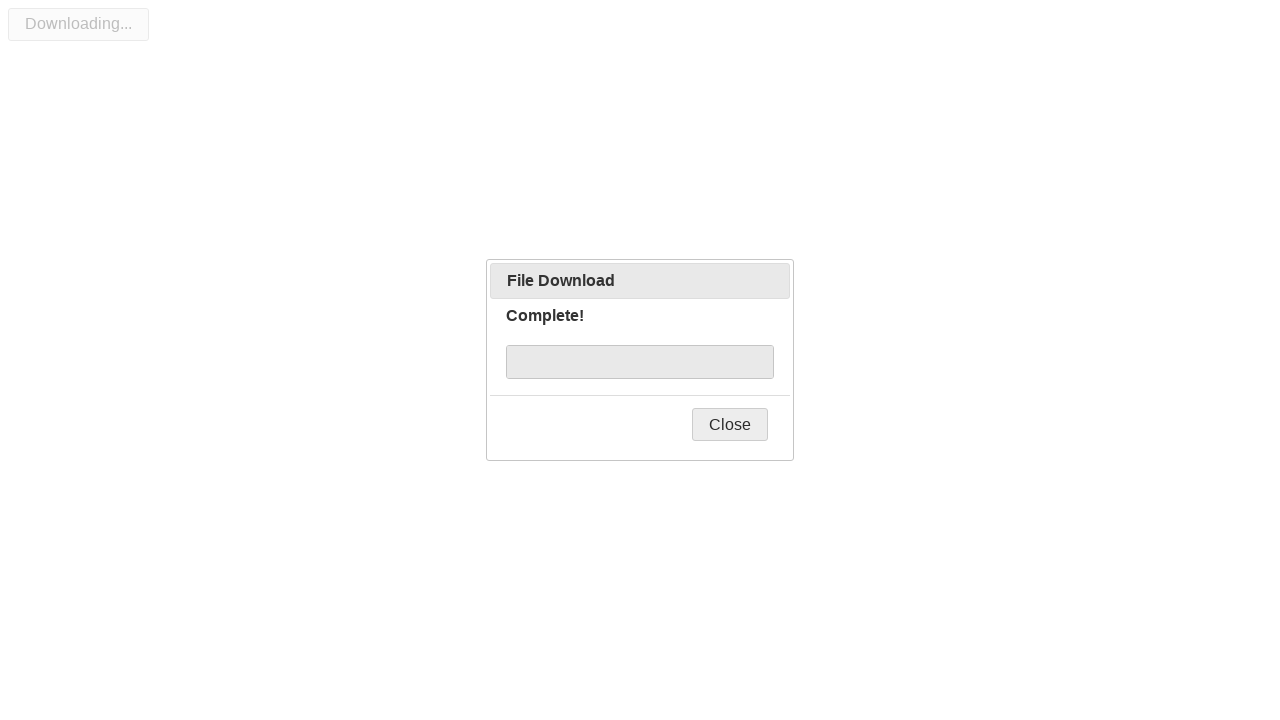

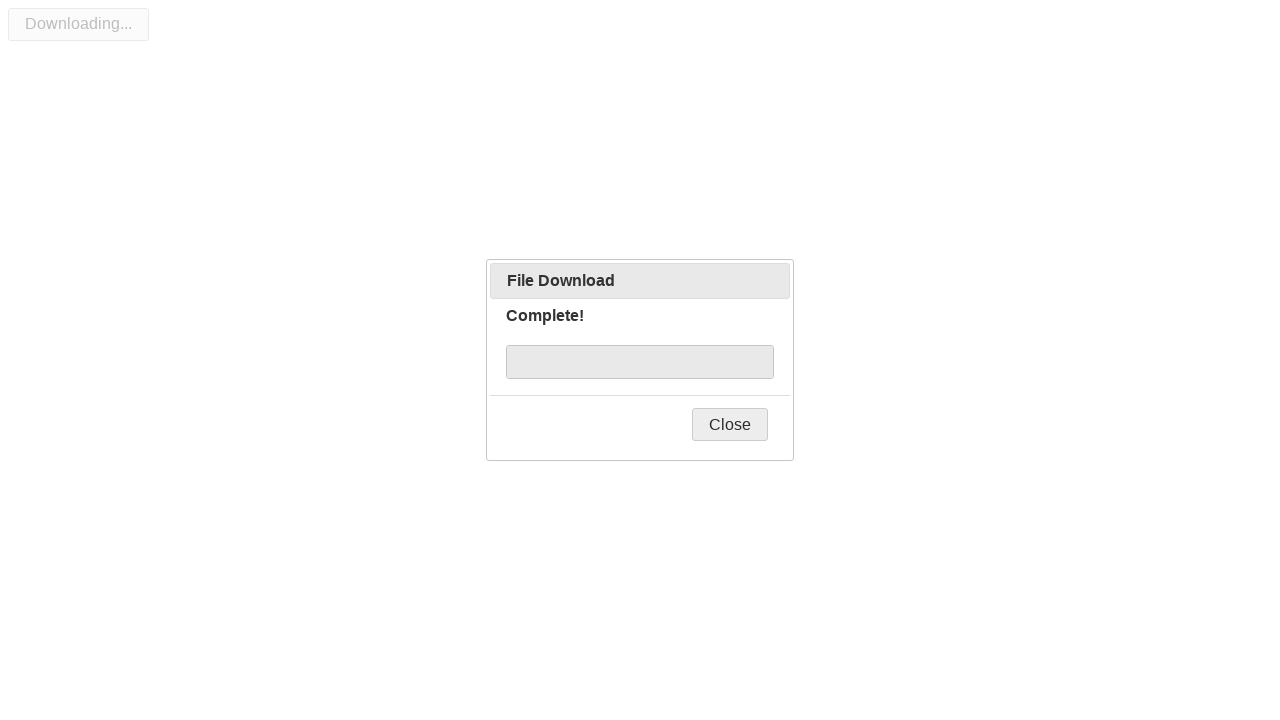